Tests drag and drop functionality by dragging a document image to a trash drop zone within an iframe

Starting URL: http://code.makery.ch/library/dart-drag-and-drop/

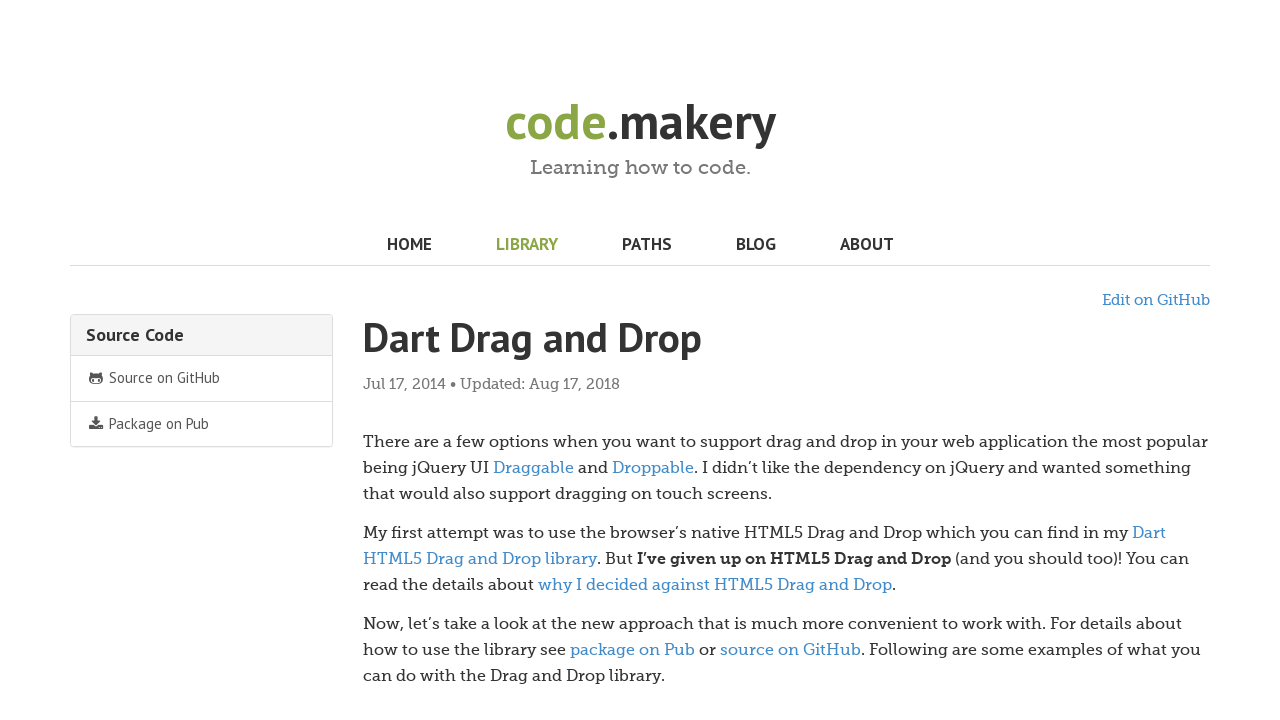

Switched to second iframe
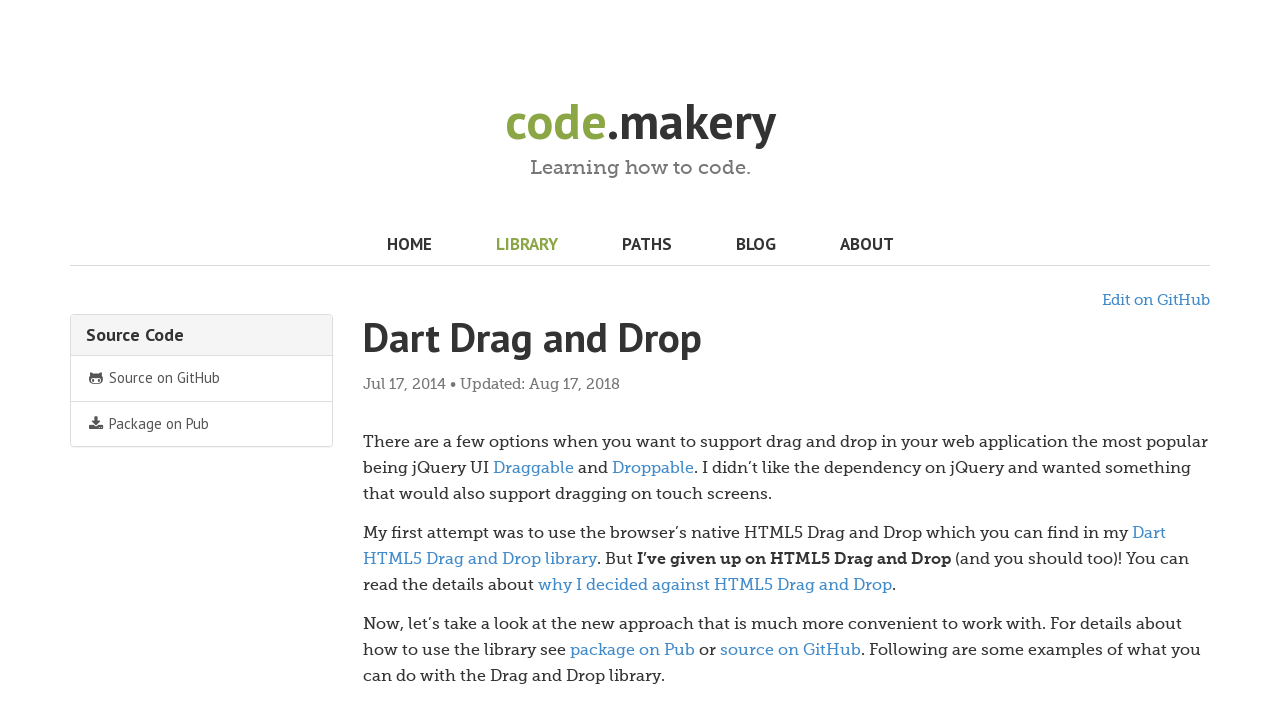

Located first document image element in iframe
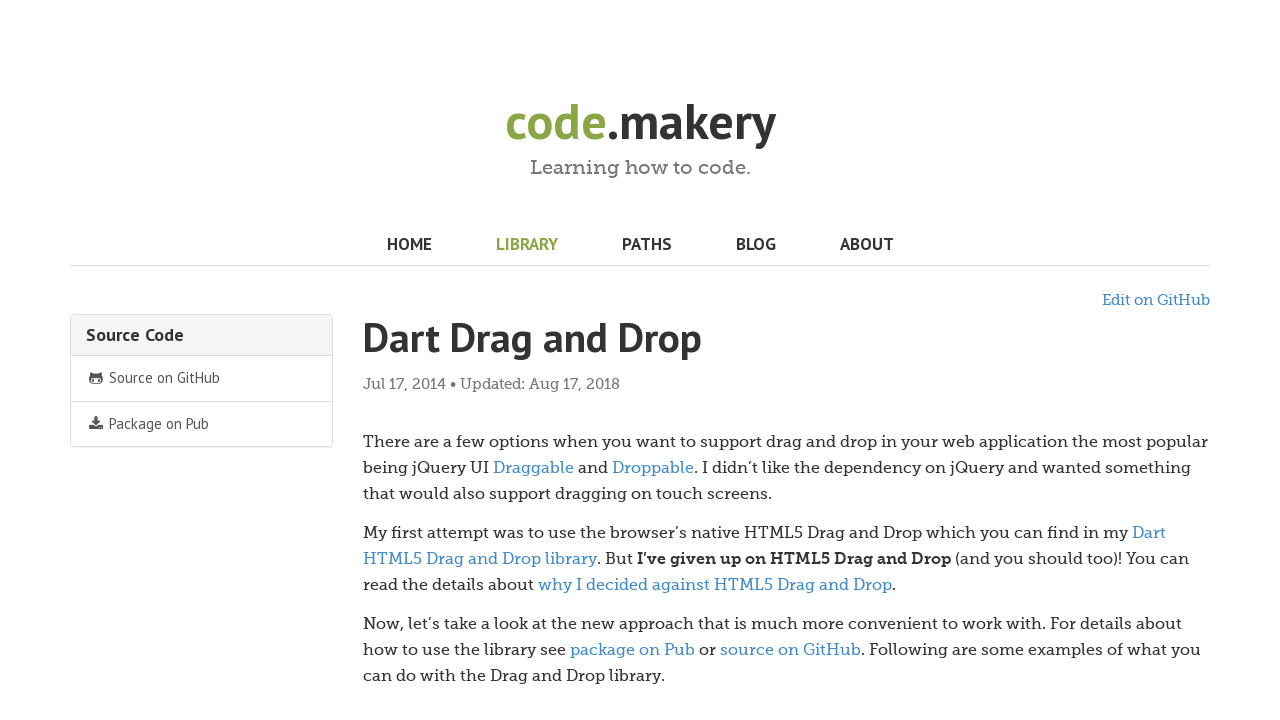

Located trash drop zone element in iframe
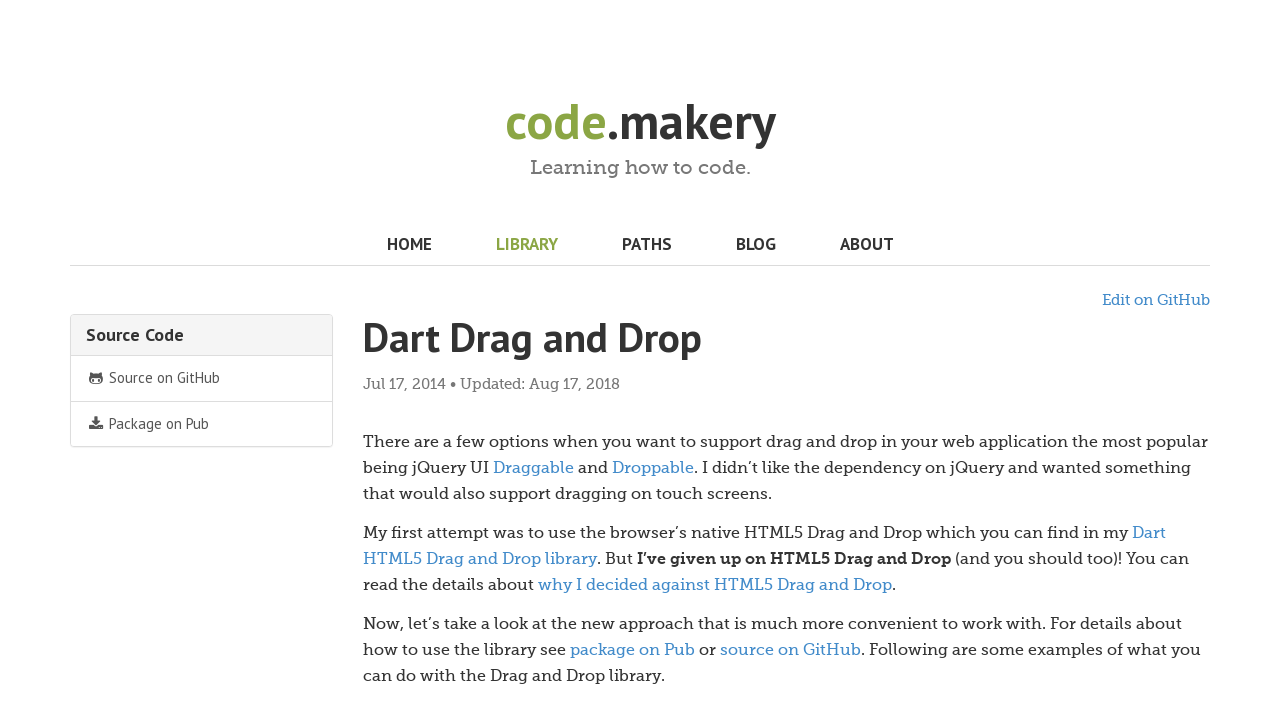

Document image became visible
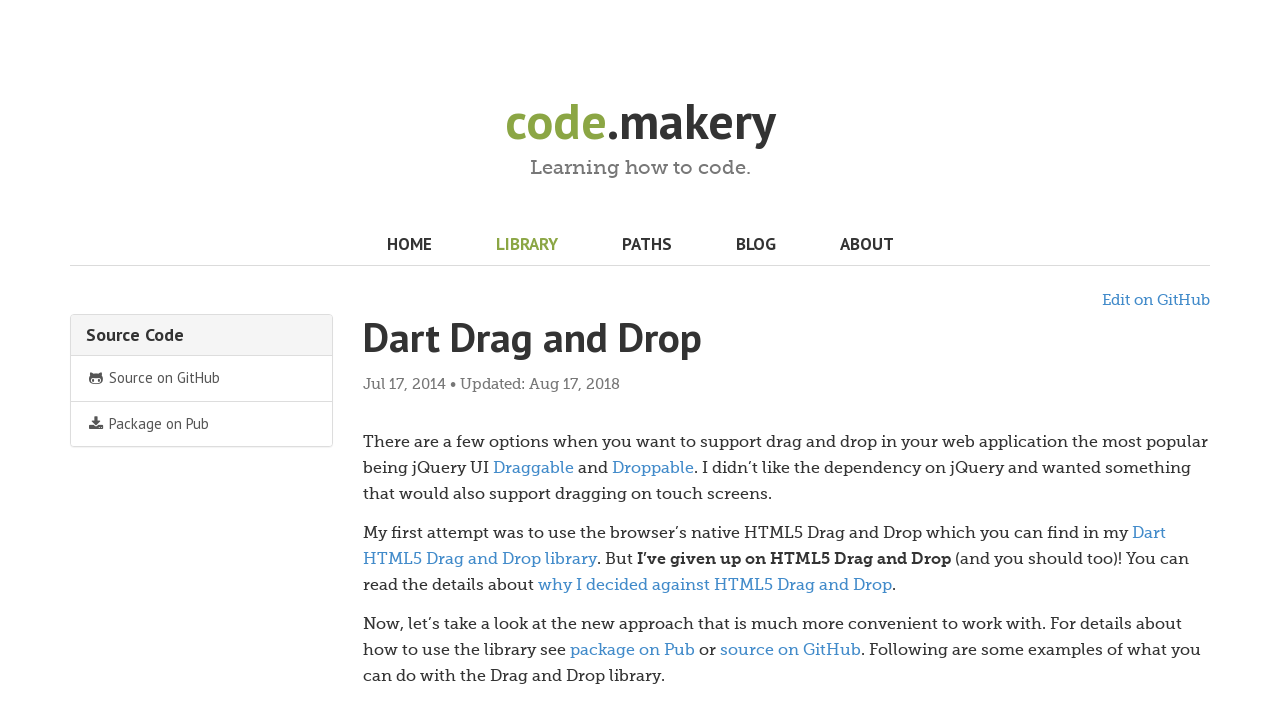

Trash drop zone became visible
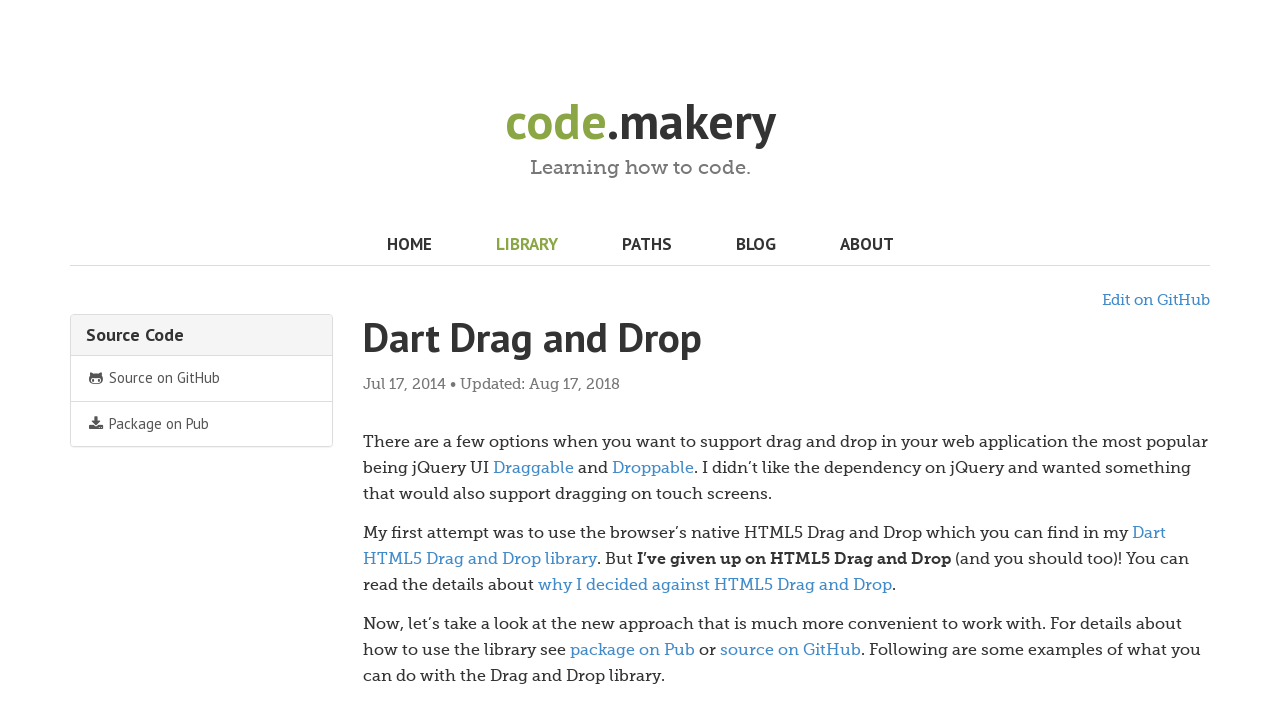

Dragged document image to trash drop zone at (714, 455)
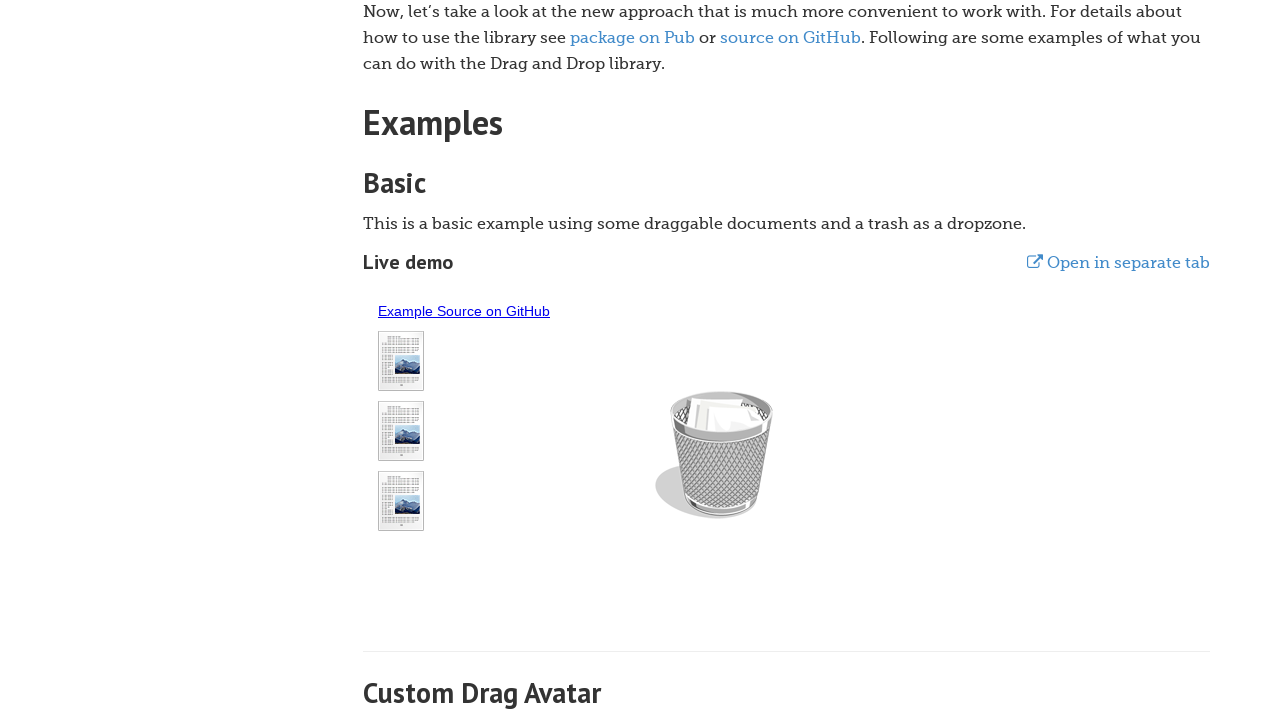

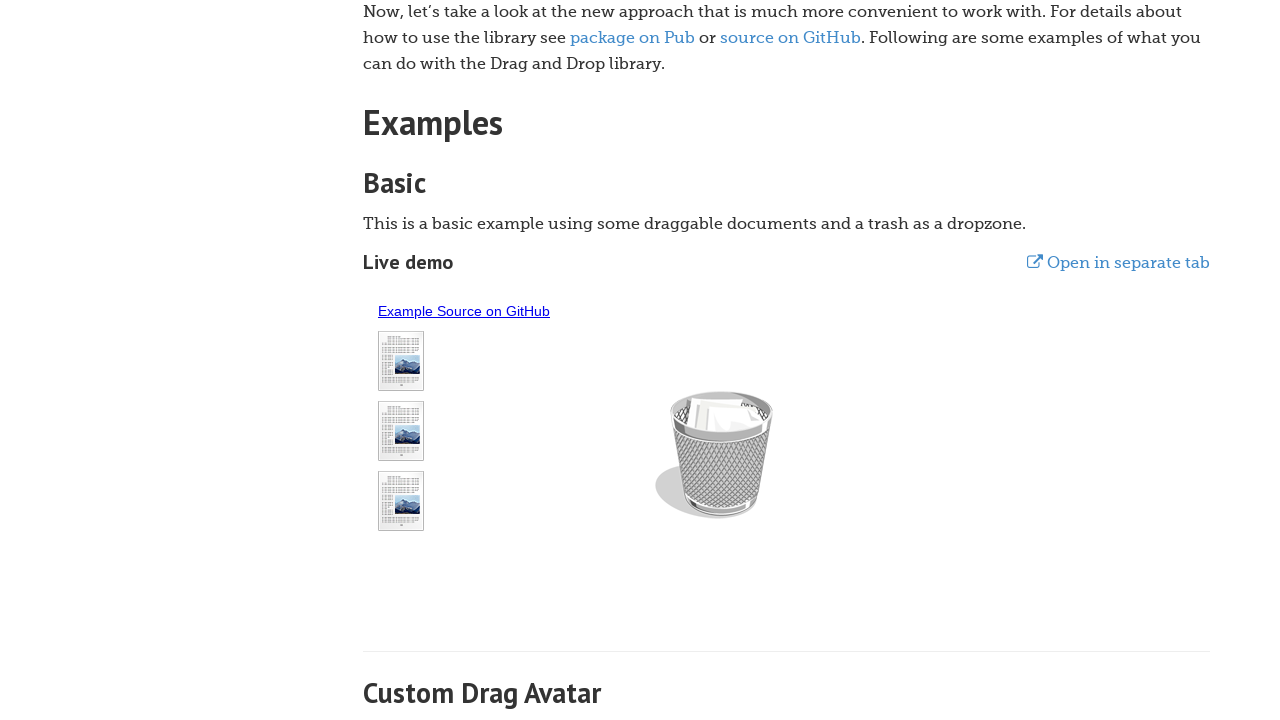